Clicks the first button in the nested dropdown button group

Starting URL: https://formy-project.herokuapp.com/buttons

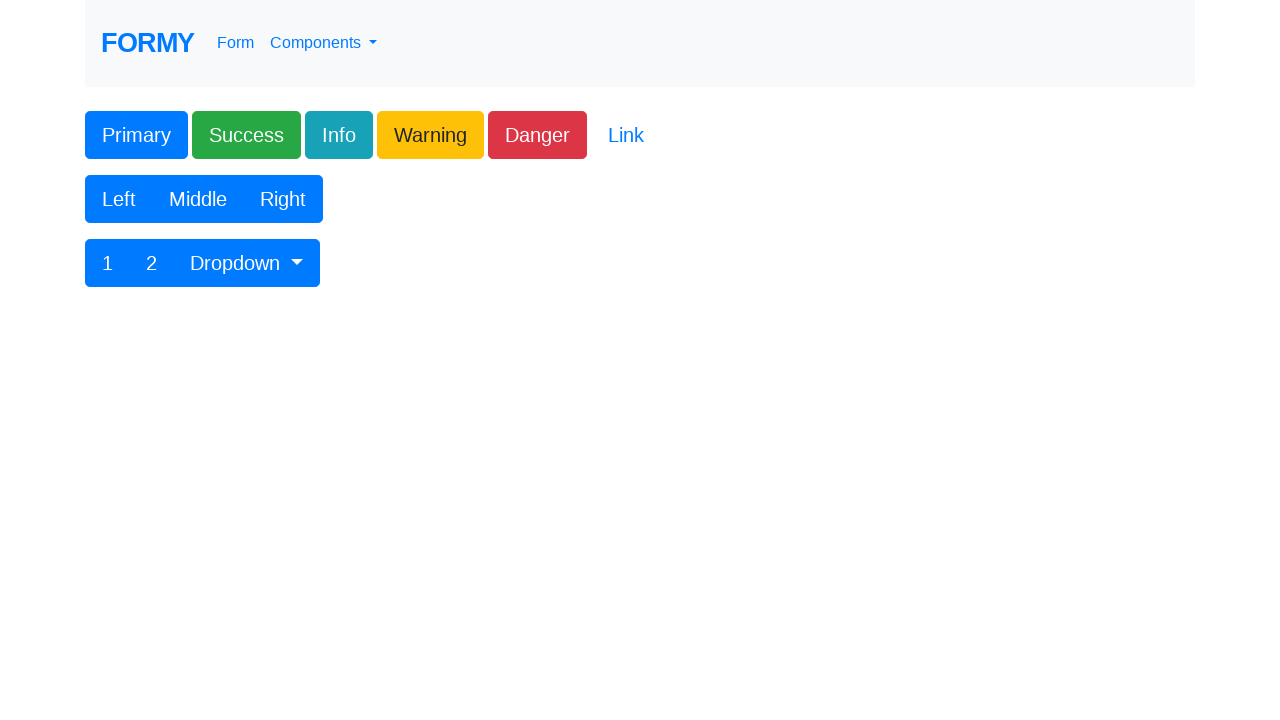

Navigated to buttons page
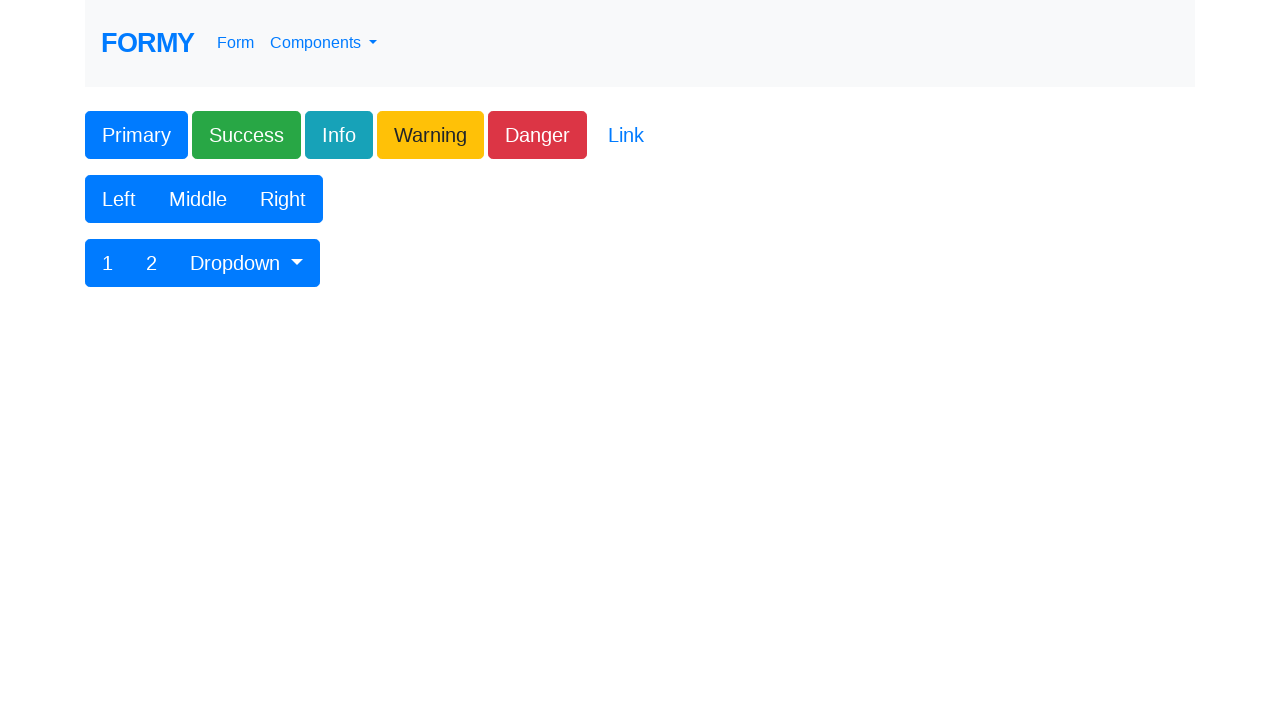

Clicked the first button in the nested dropdown button group at (108, 263) on div[aria-label='Button group with nested dropdown'] button:first-child
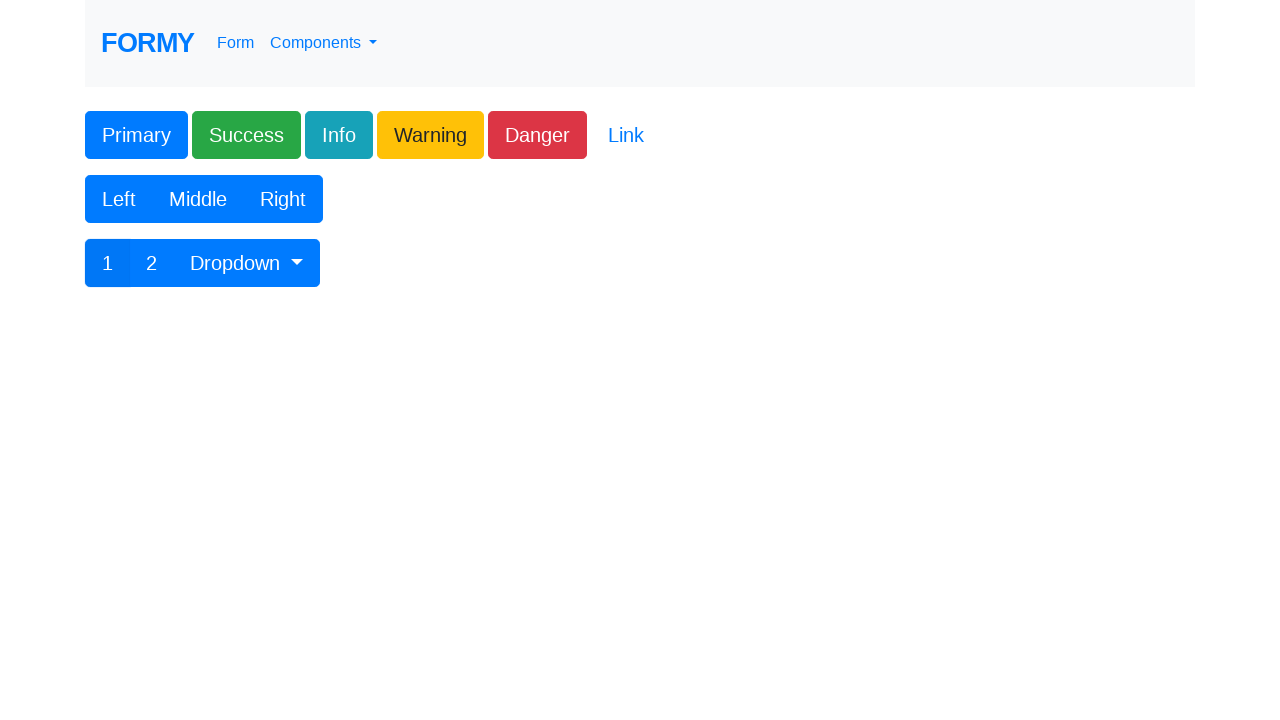

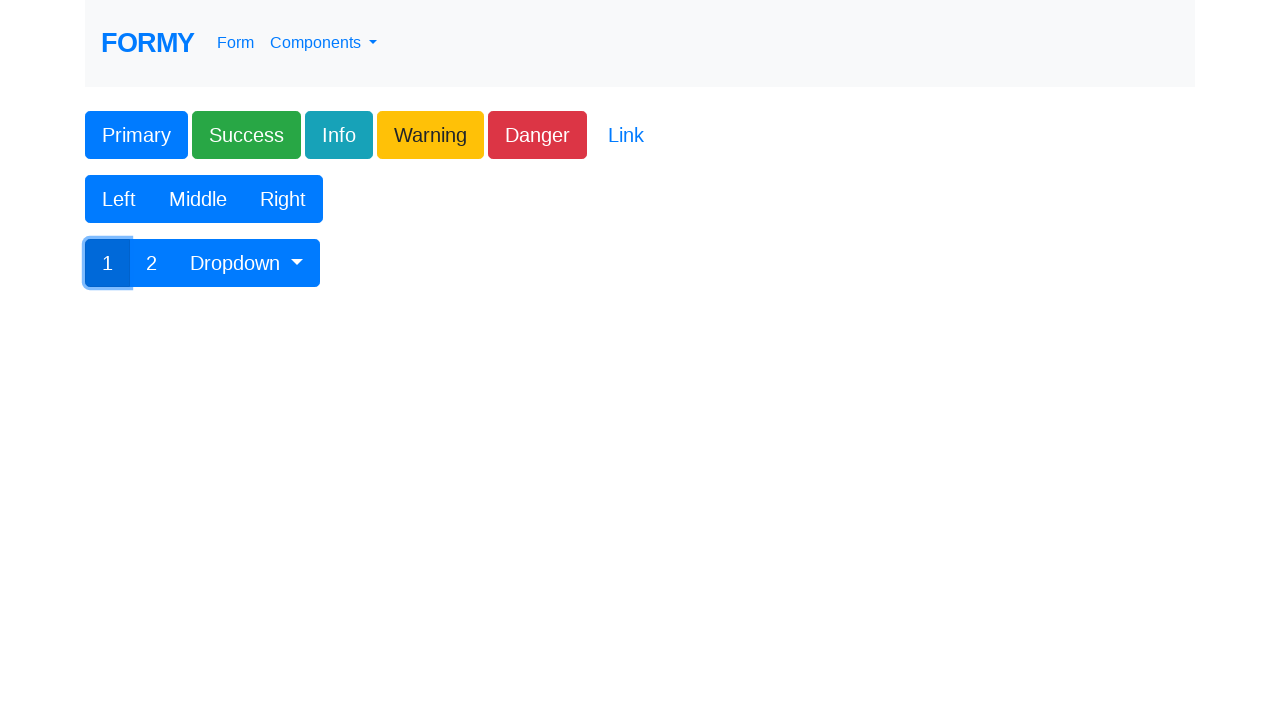